Tests scrolling down the Delta Airlines homepage by a specific pixel amount

Starting URL: https://www.delta.com

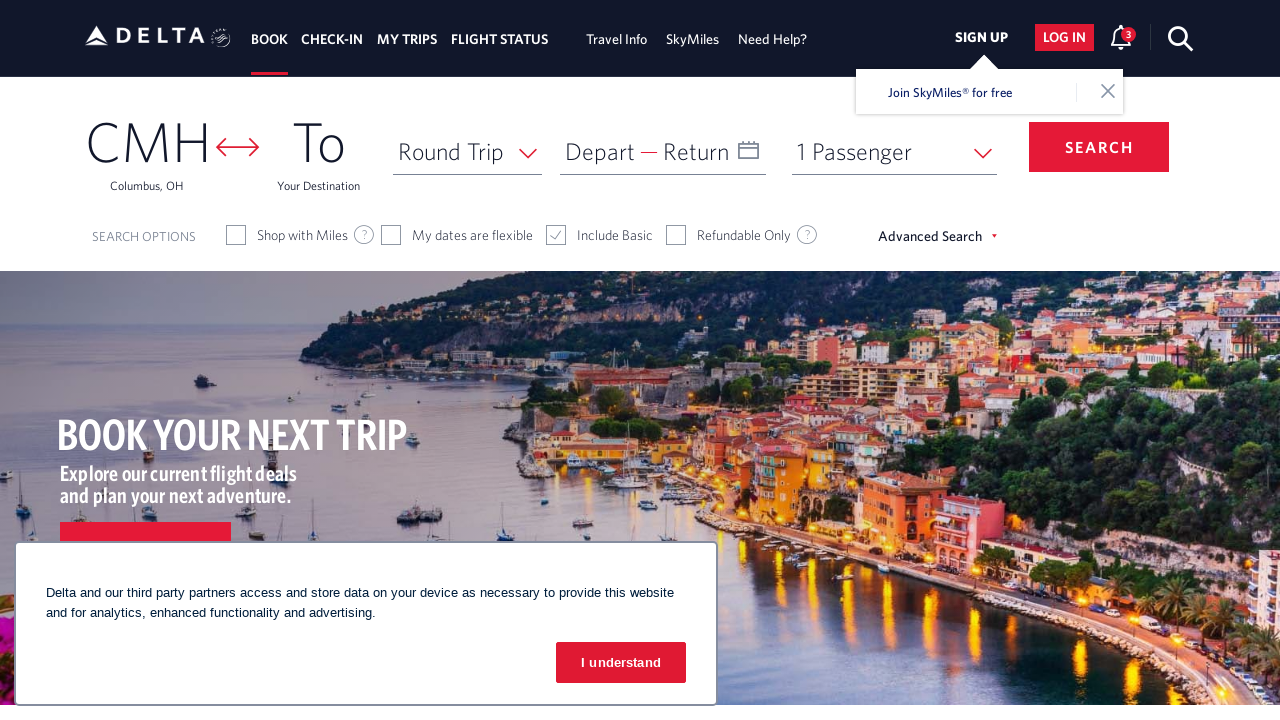

Scrolled down the Delta Airlines homepage by 500 pixels
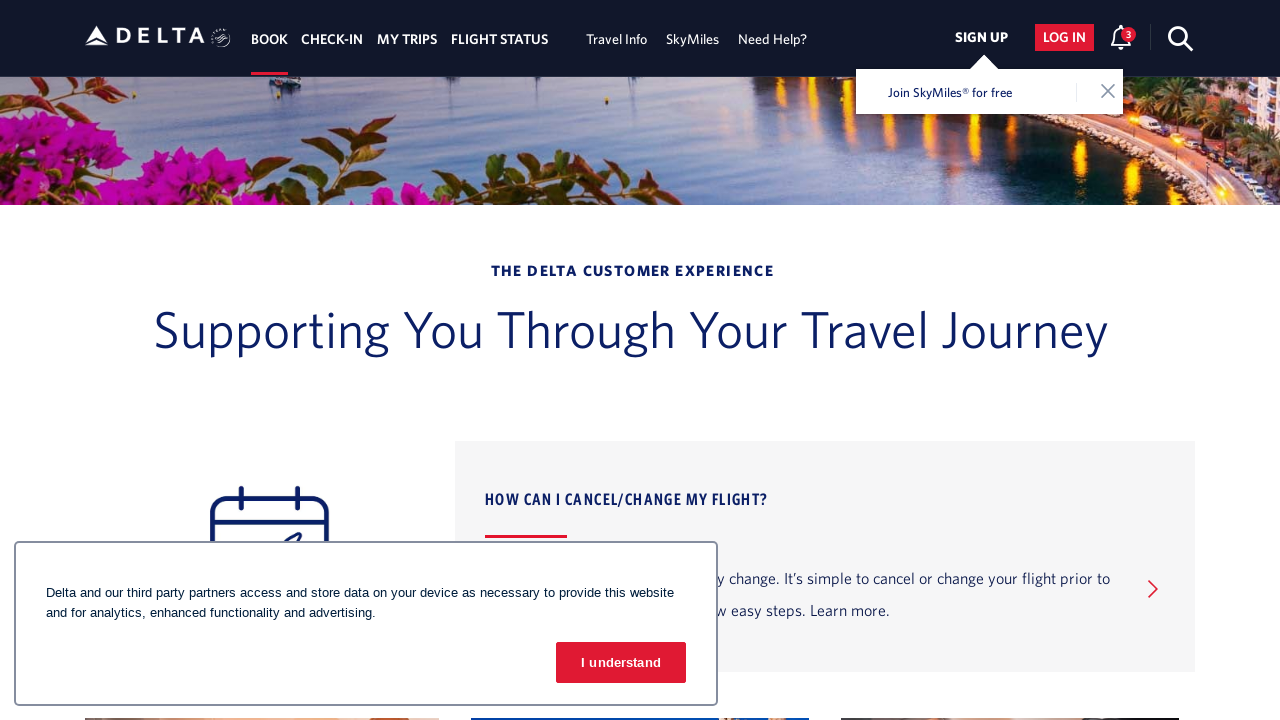

Waited 1 second for scroll to complete
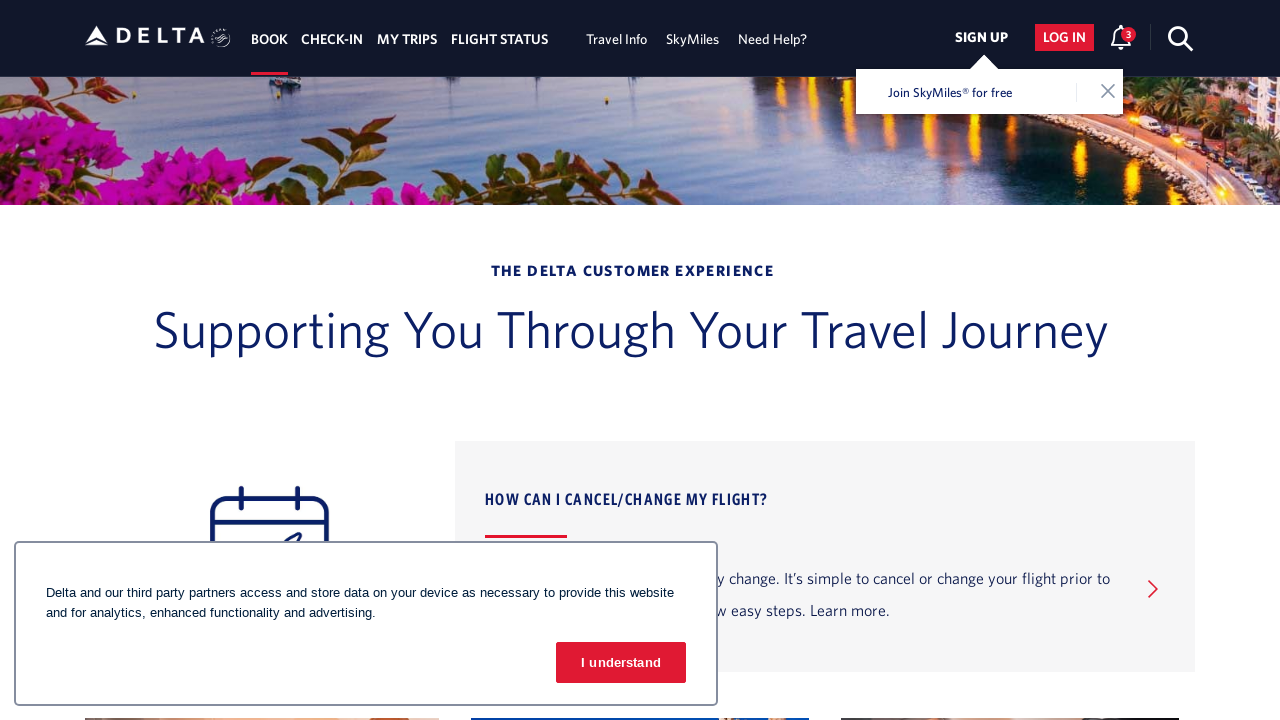

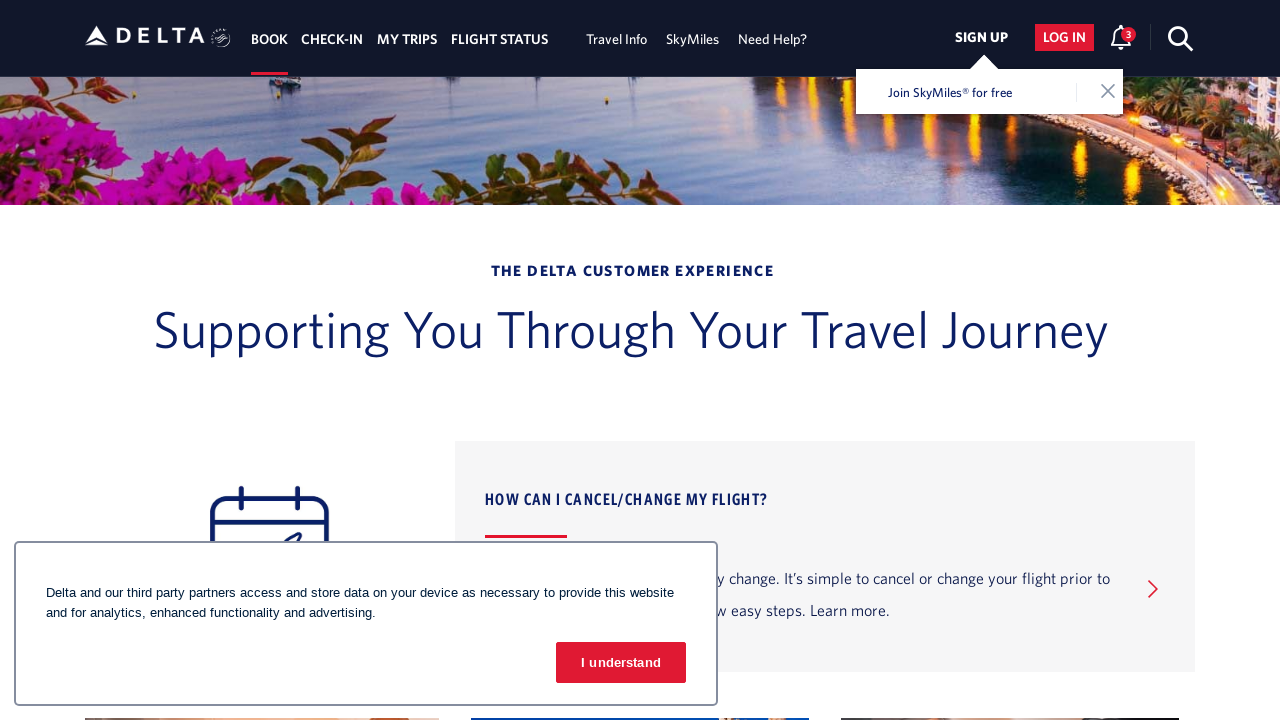